Navigates to Google Play Store apps page and performs infinite scroll to load all available app listings by repeatedly scrolling to the bottom of the page until no more content loads.

Starting URL: https://play.google.com/store/apps

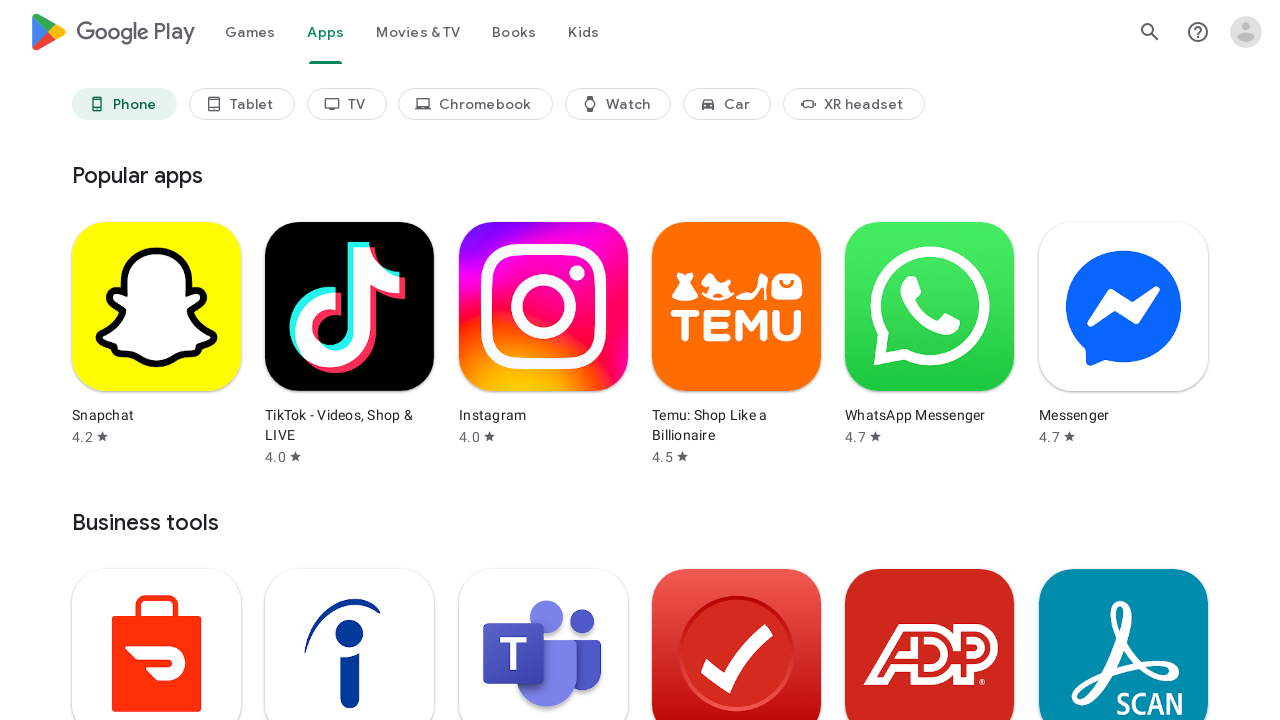

Navigated to Google Play Store apps page
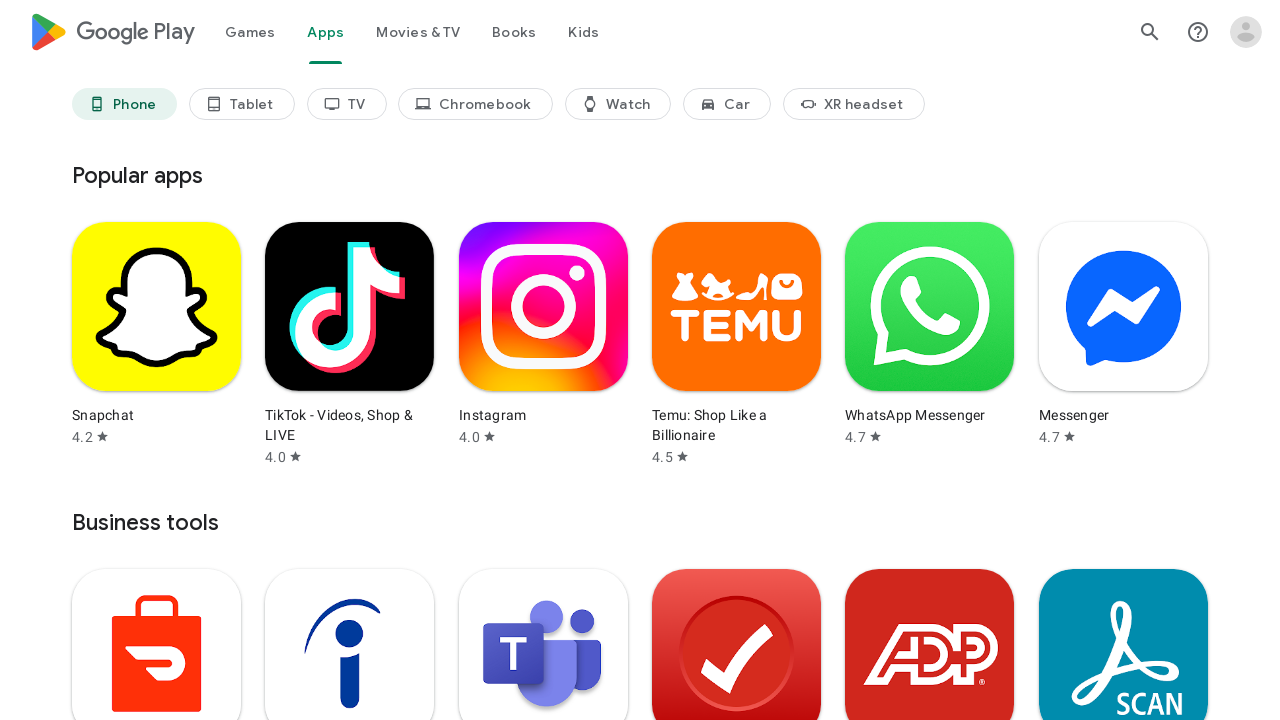

Retrieved current scroll position
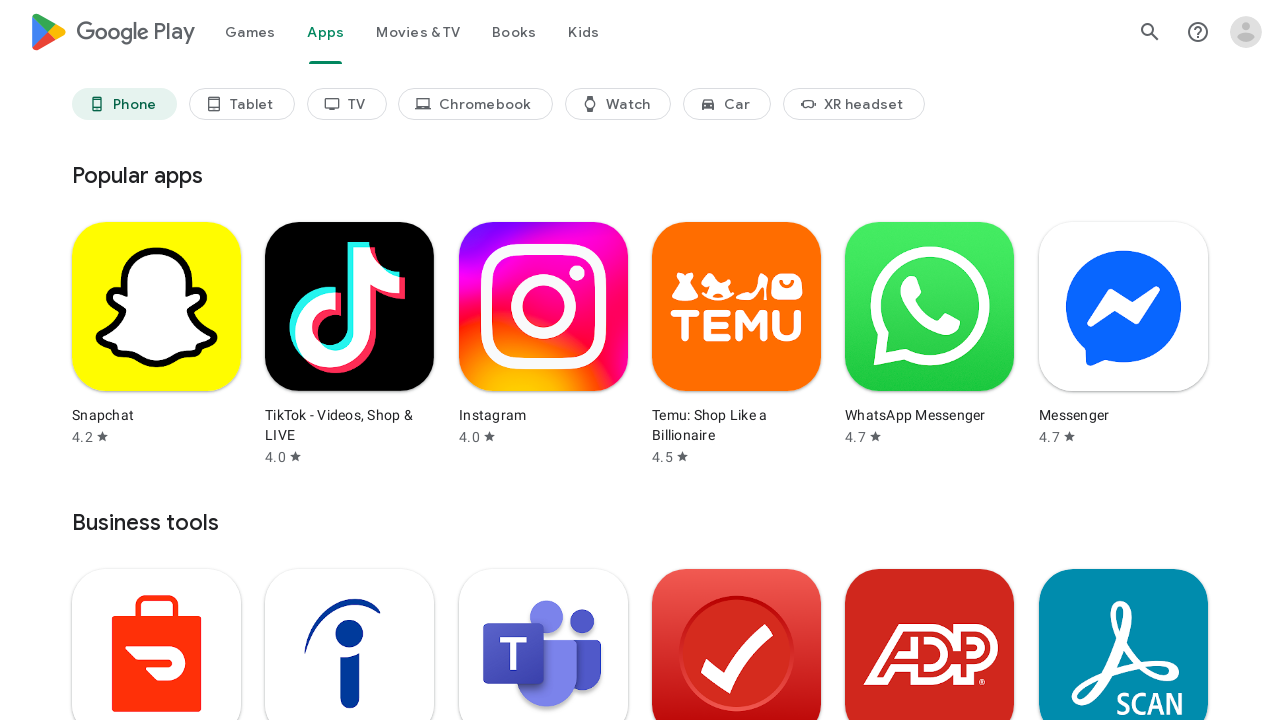

Scrolled to bottom of page
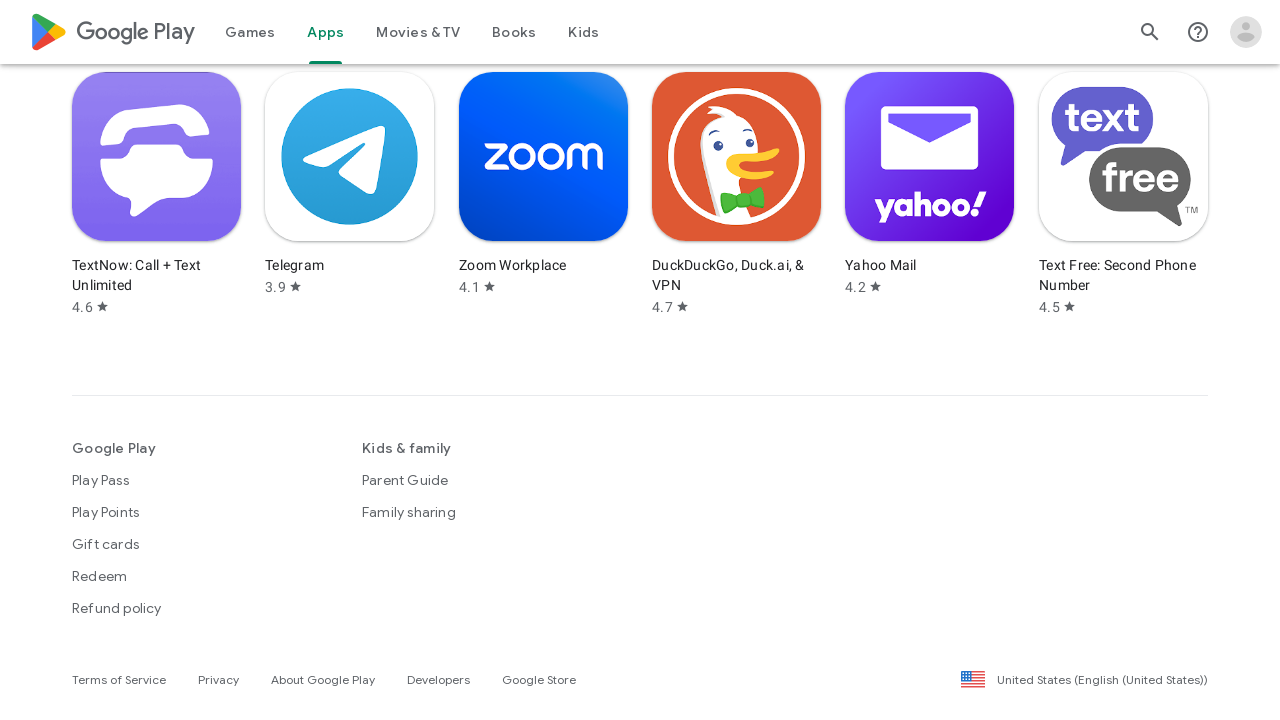

Waited 2000ms for content to load
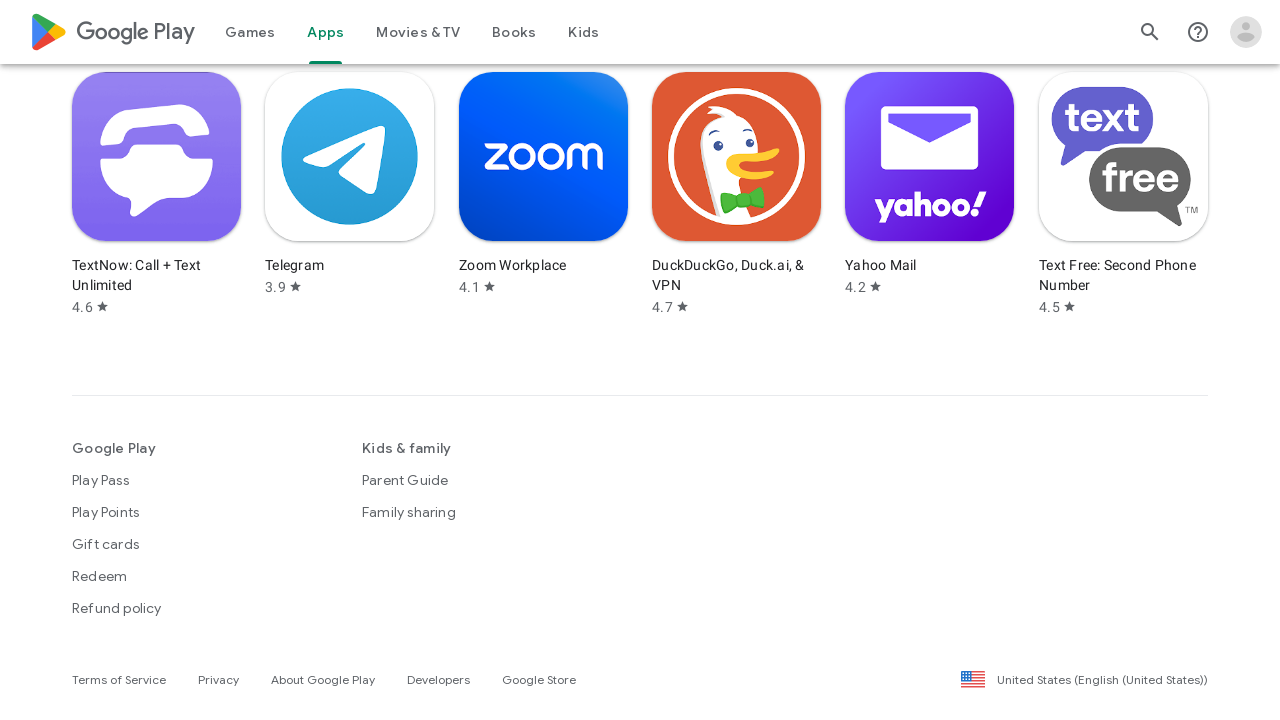

Retrieved new scroll position after loading
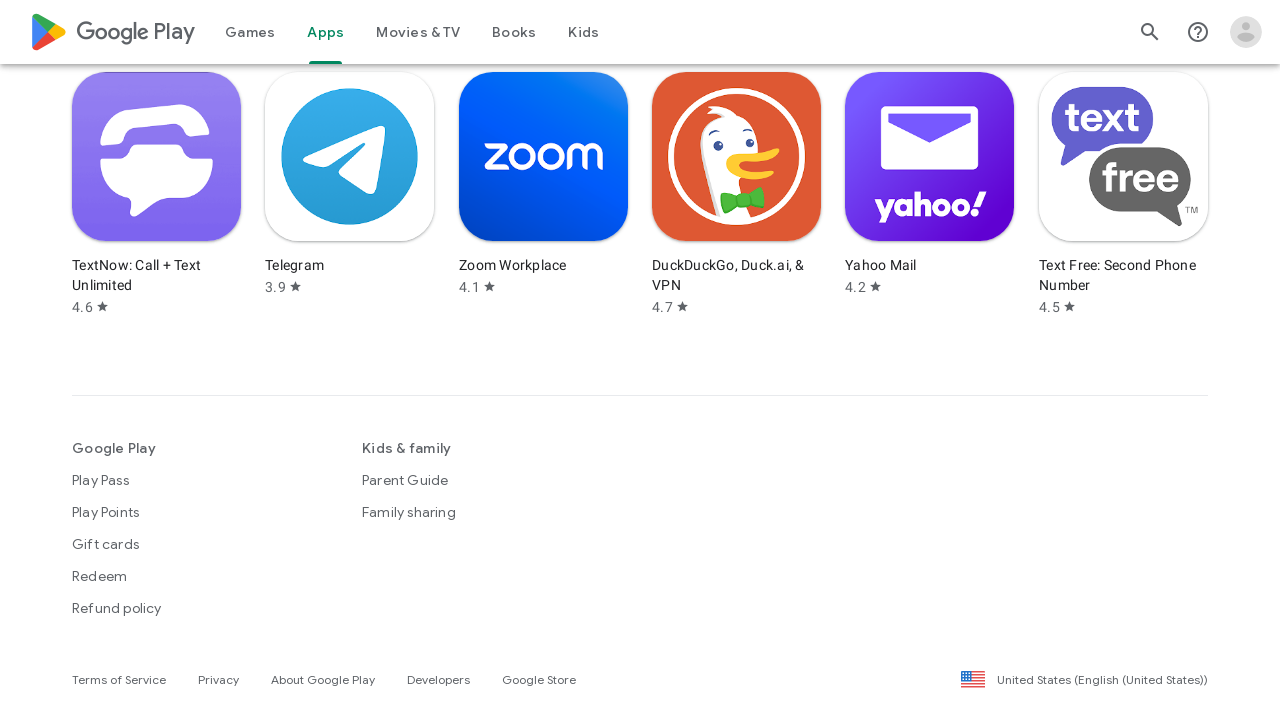

Retrieved current scroll position
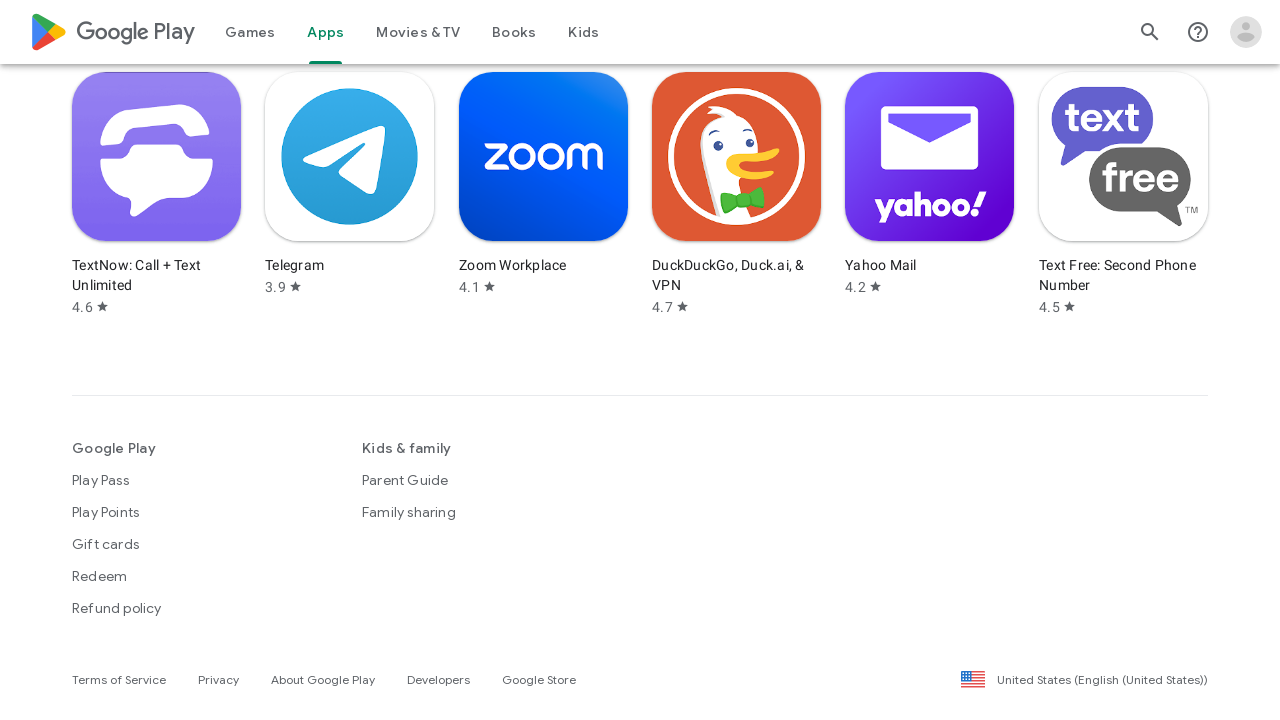

Scrolled to bottom of page
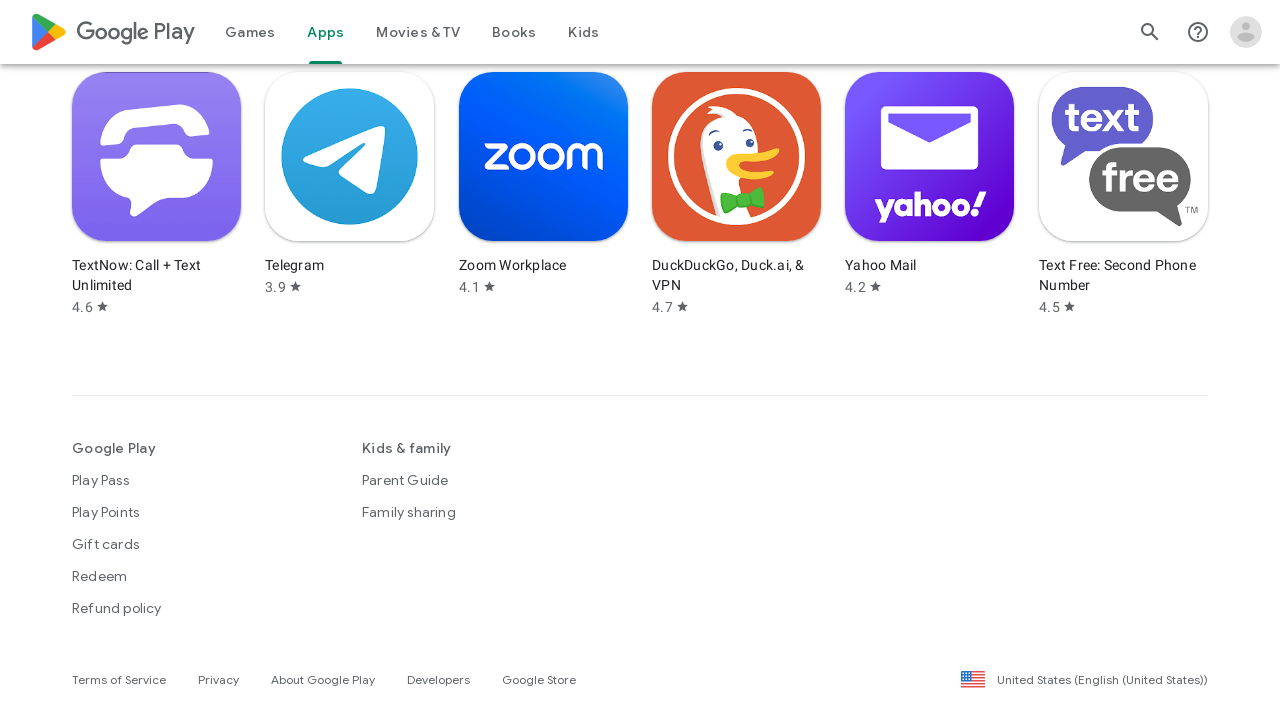

Waited 2000ms for content to load
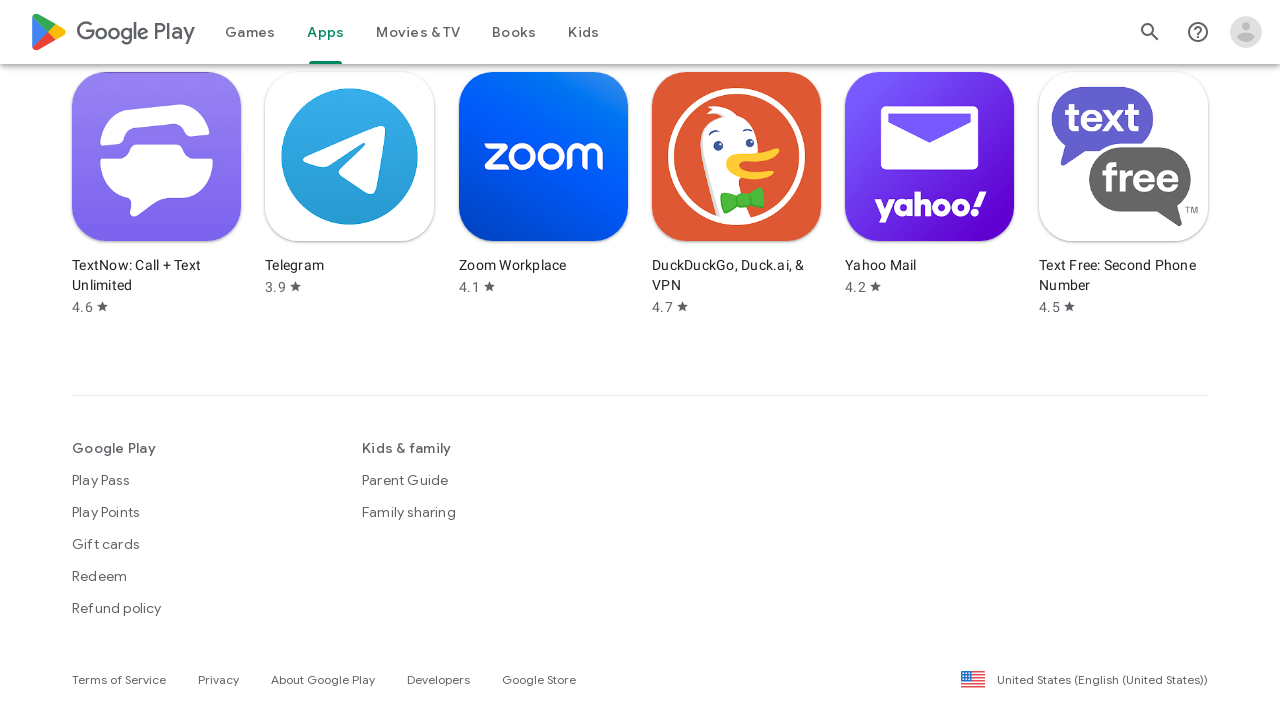

Retrieved new scroll position after loading
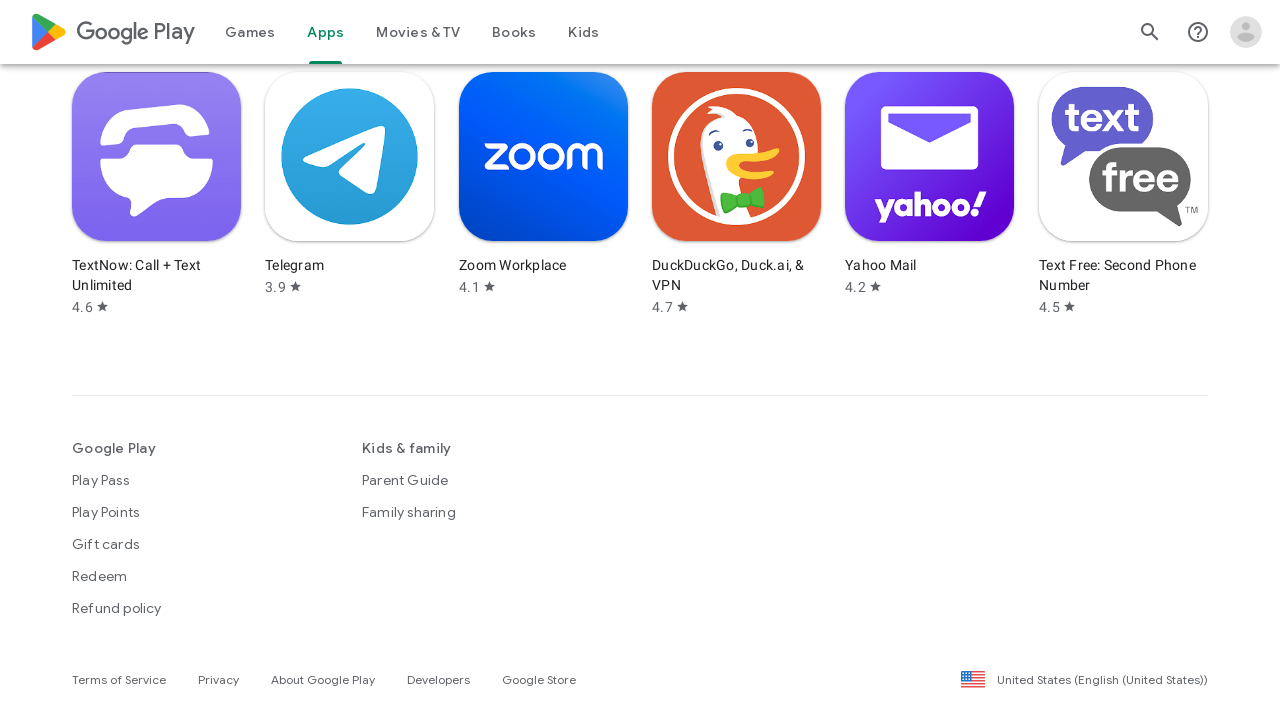

App links loaded and visible
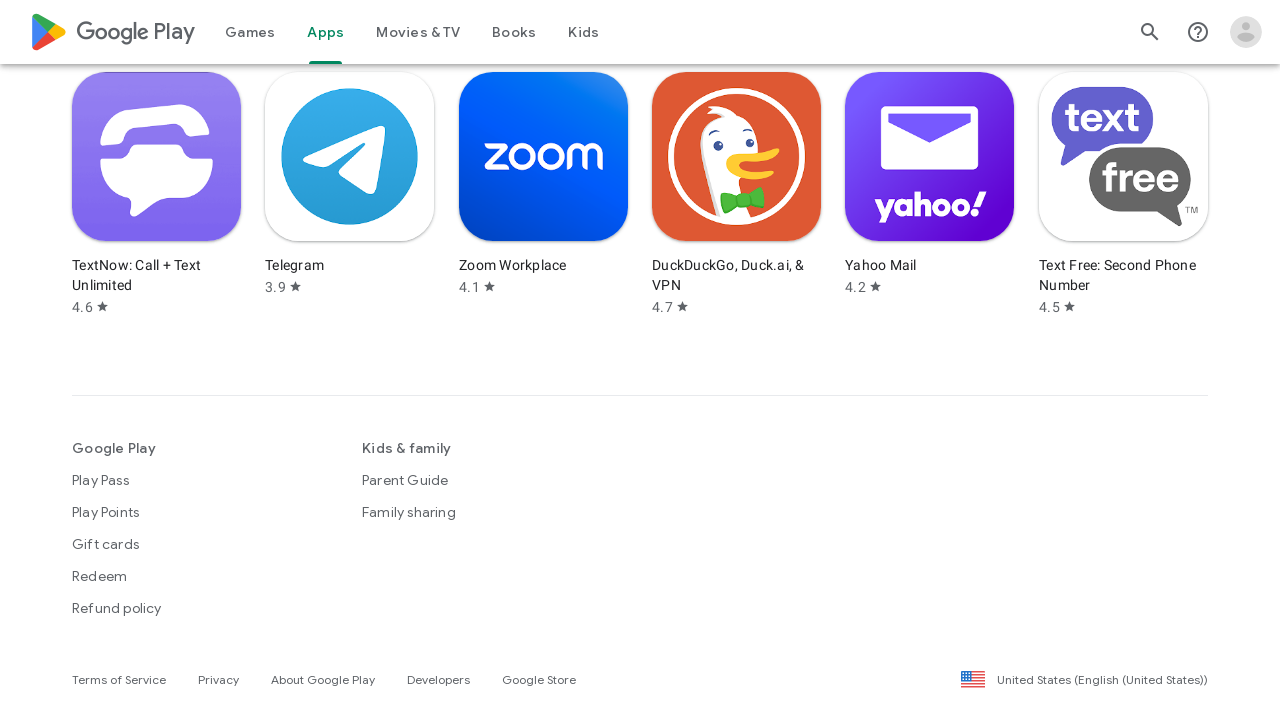

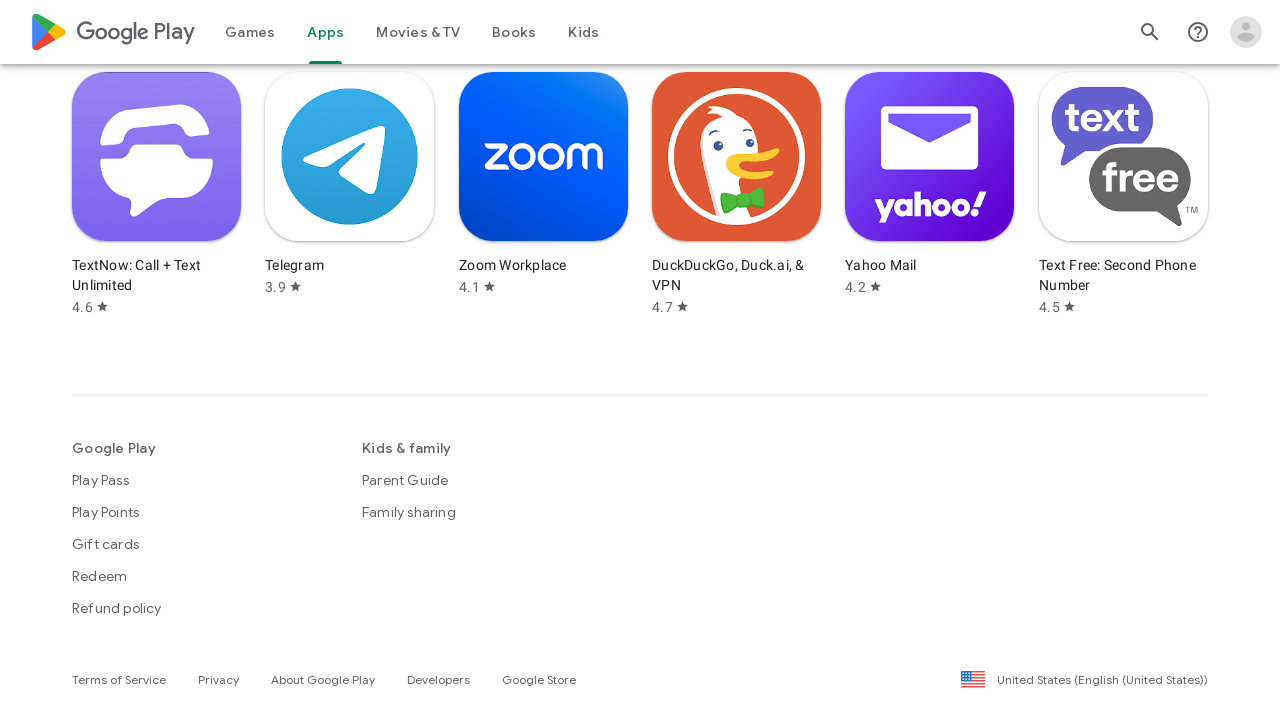